Navigates to the login practice page and verifies it loads by checking the page title

Starting URL: https://rahulshettyacademy.com/loginpagePractise/

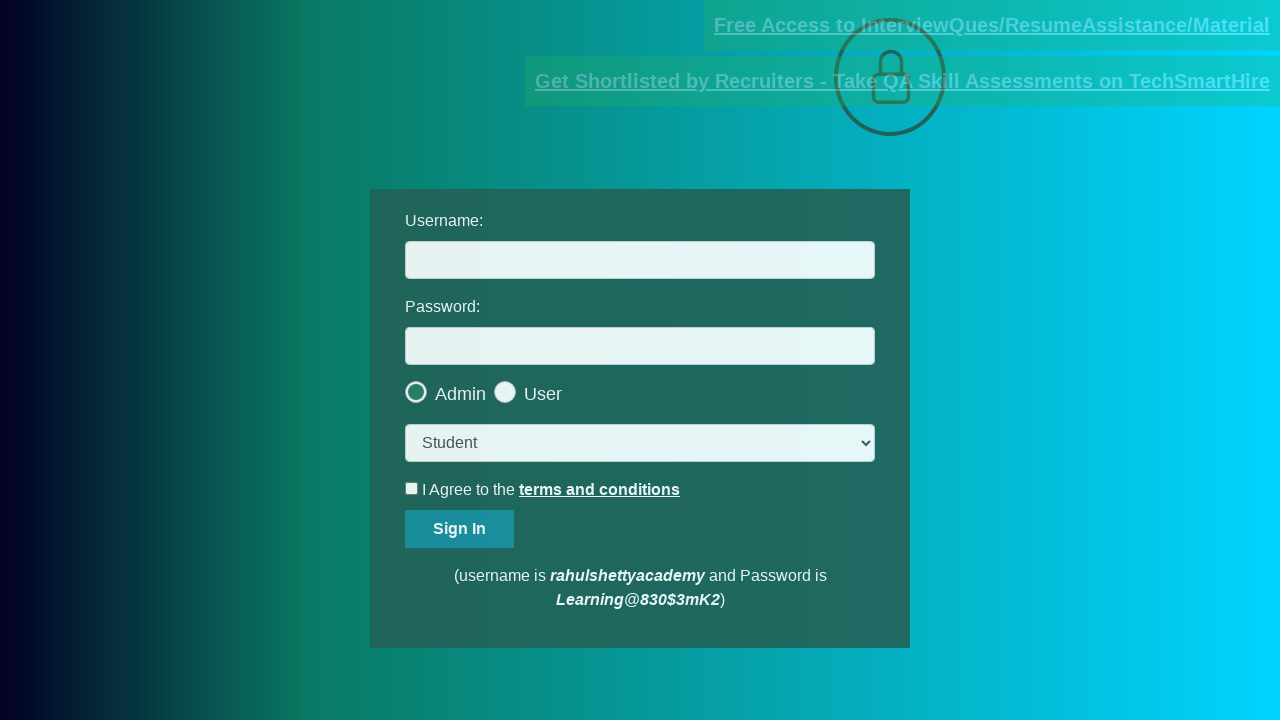

Waited for page to reach domcontentloaded state
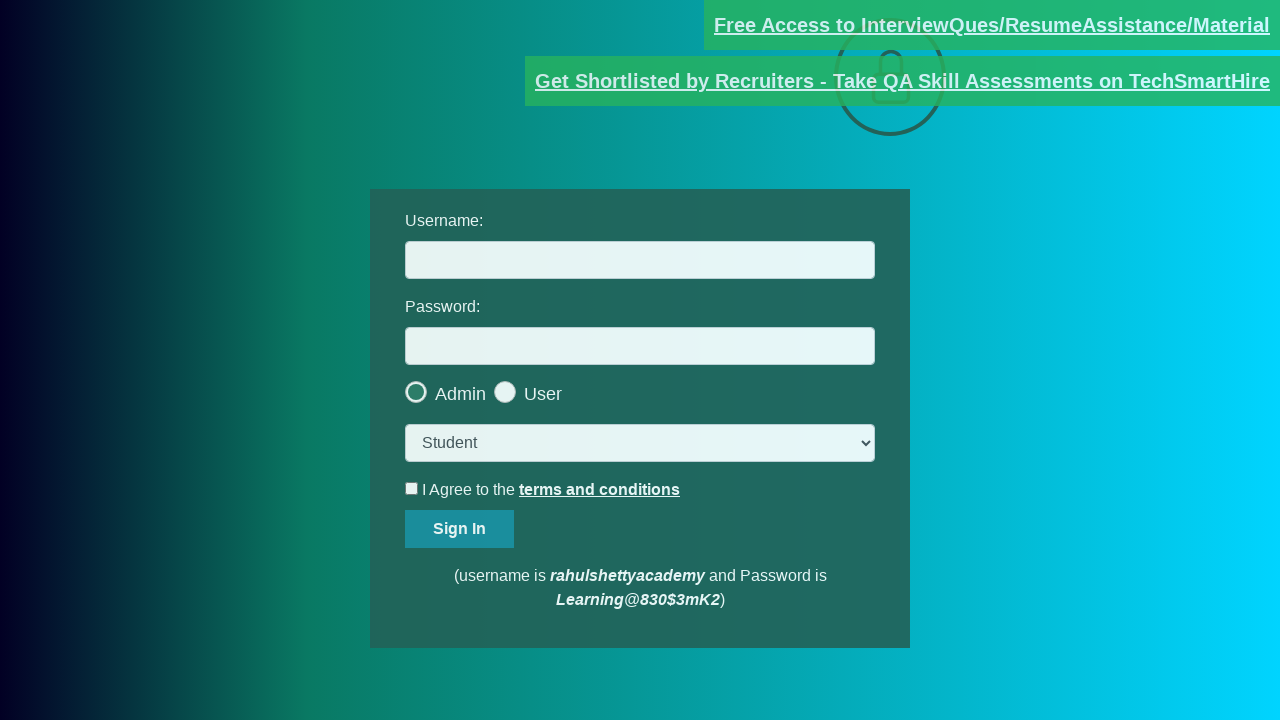

Retrieved page title: LoginPage Practise | Rahul Shetty Academy
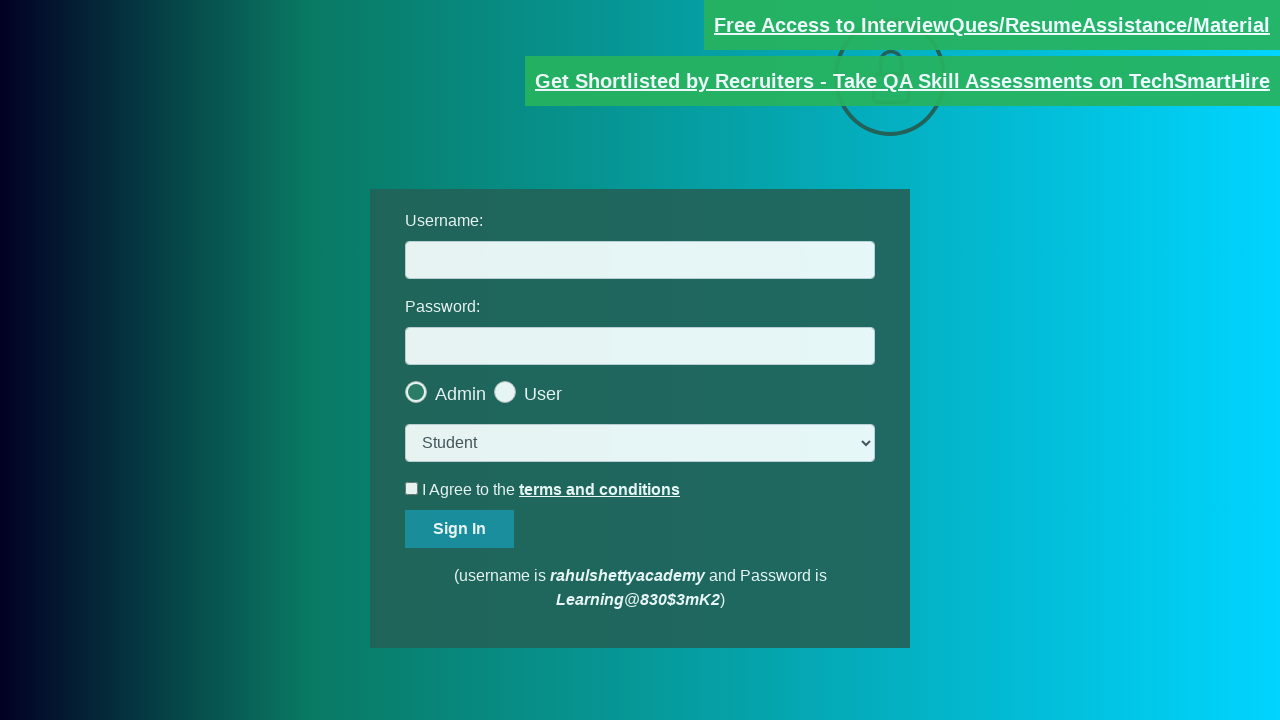

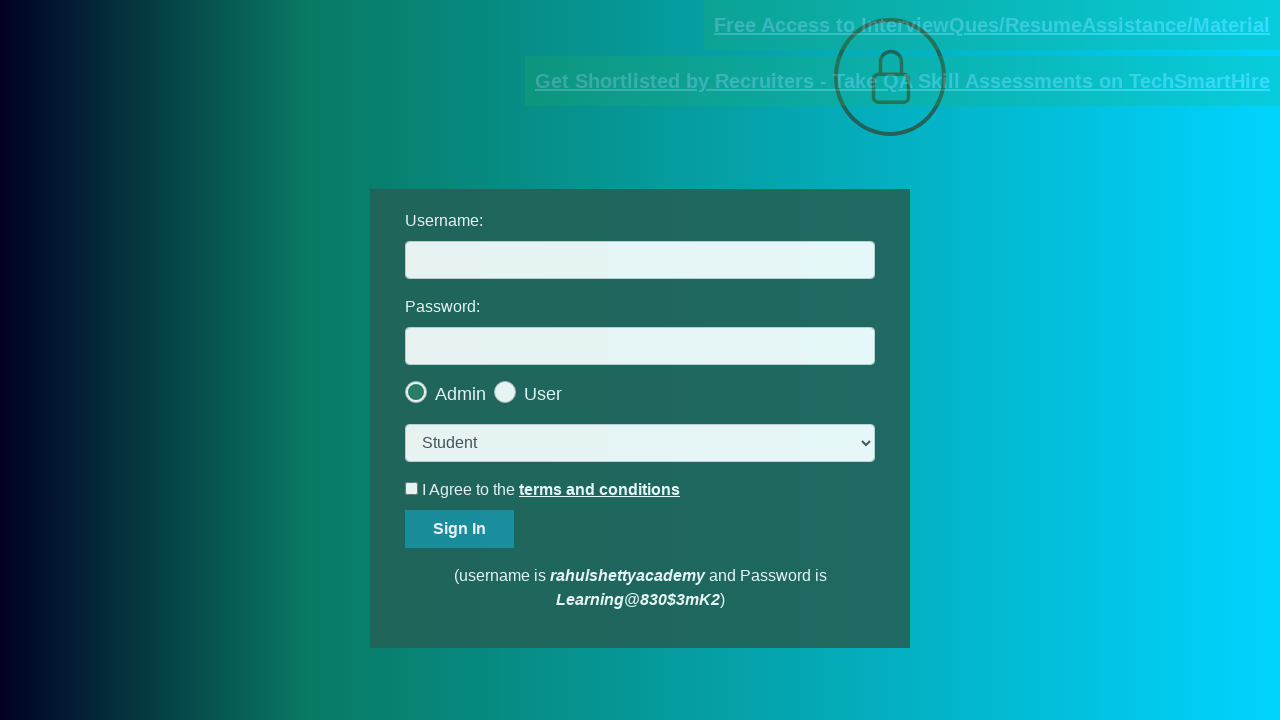